Tests clearing the completed state of all items by checking and then unchecking the toggle all checkbox.

Starting URL: https://demo.playwright.dev/todomvc

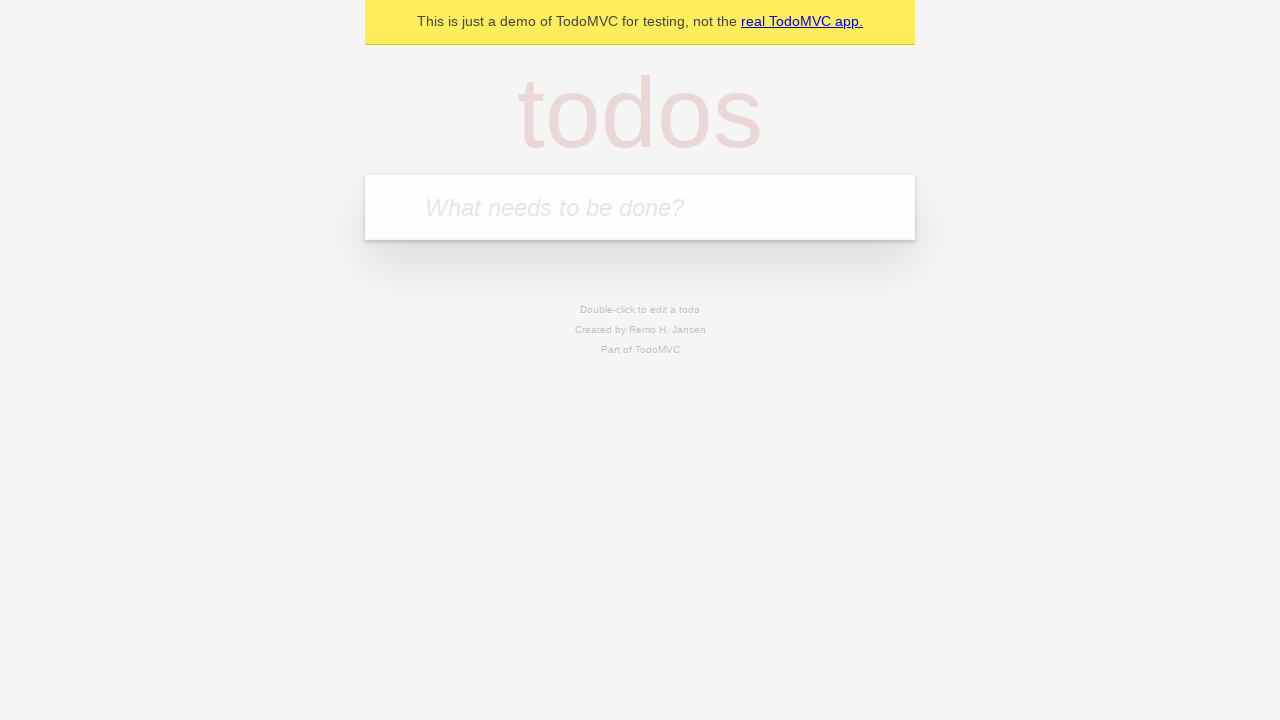

Filled todo input with 'buy some cheese' on internal:attr=[placeholder="What needs to be done?"i]
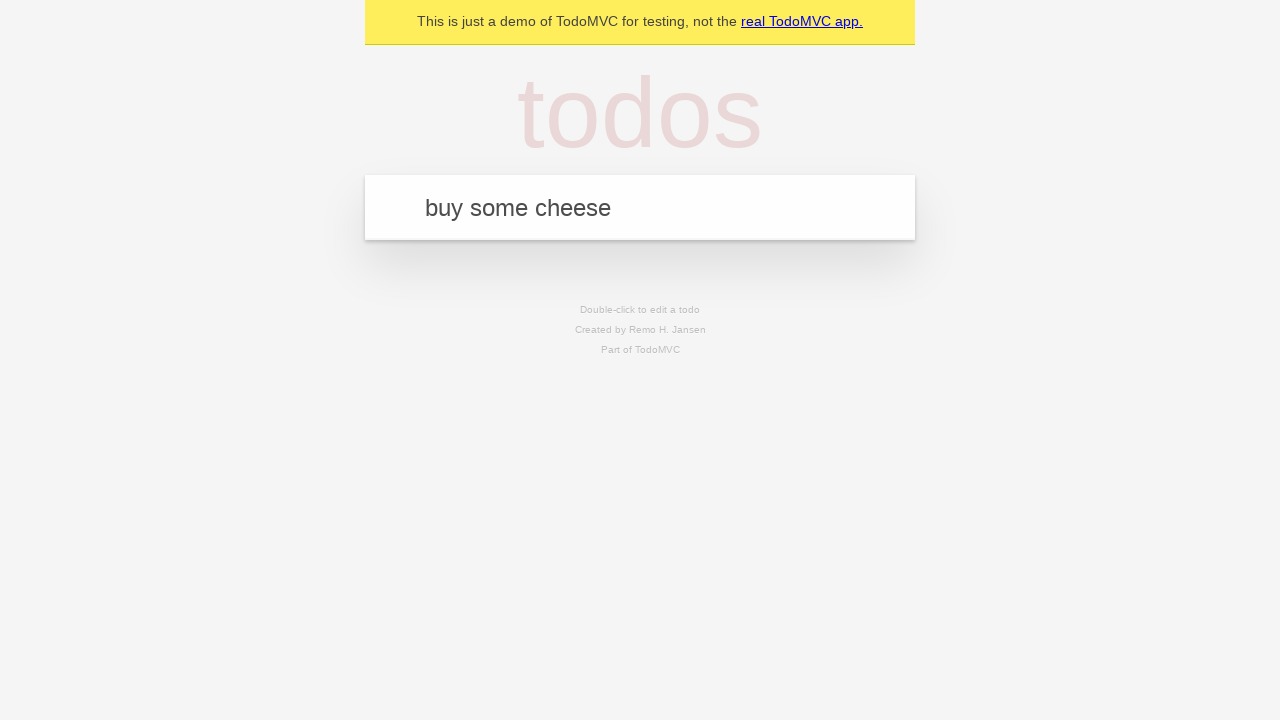

Pressed Enter to create first todo on internal:attr=[placeholder="What needs to be done?"i]
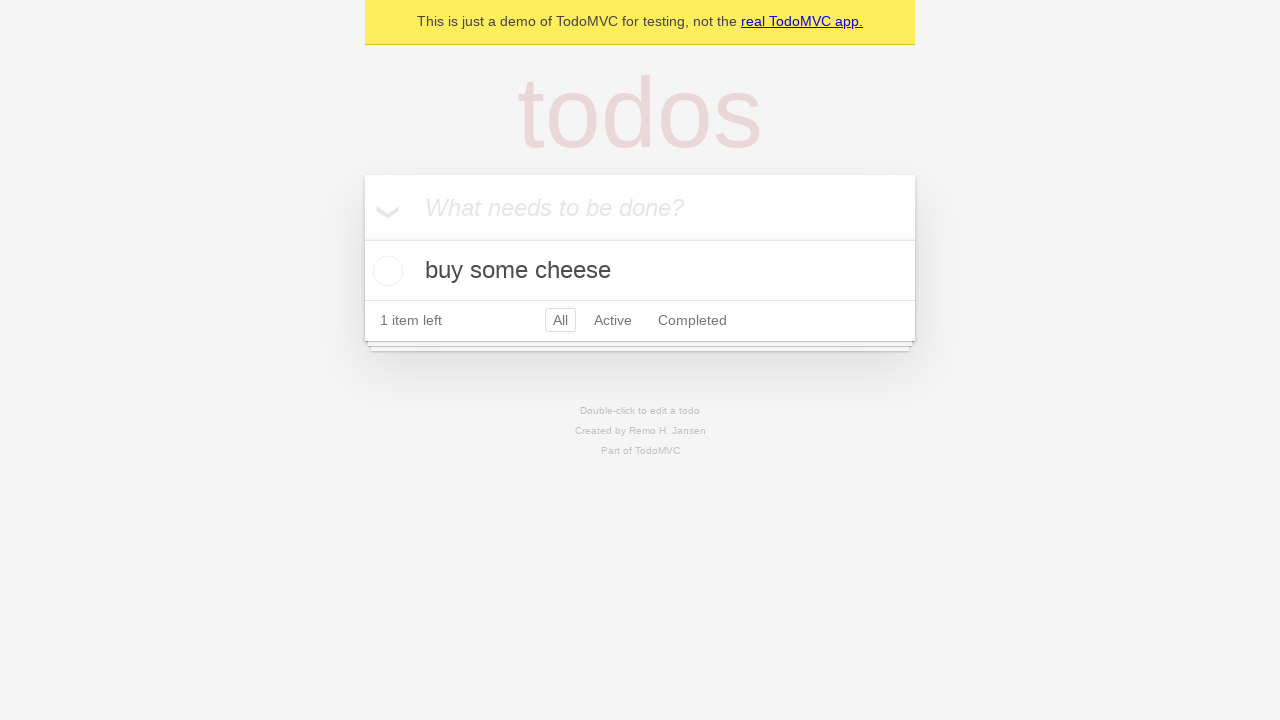

Filled todo input with 'feed the cat' on internal:attr=[placeholder="What needs to be done?"i]
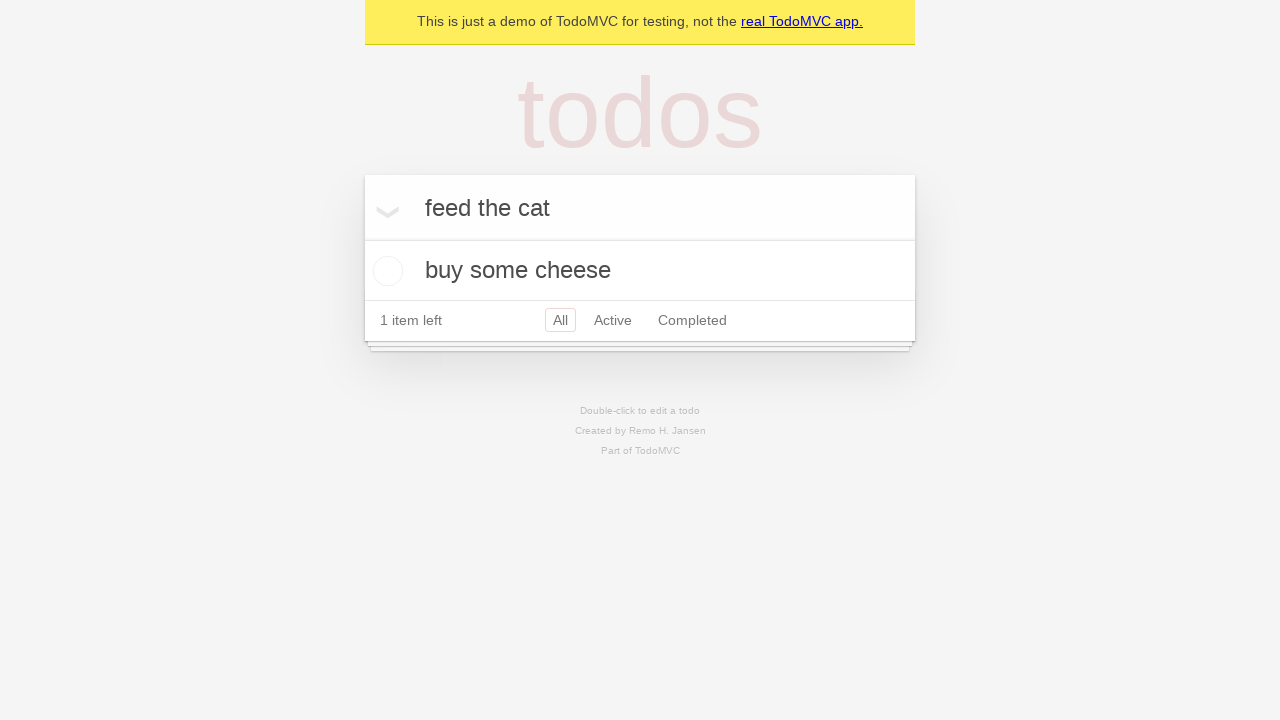

Pressed Enter to create second todo on internal:attr=[placeholder="What needs to be done?"i]
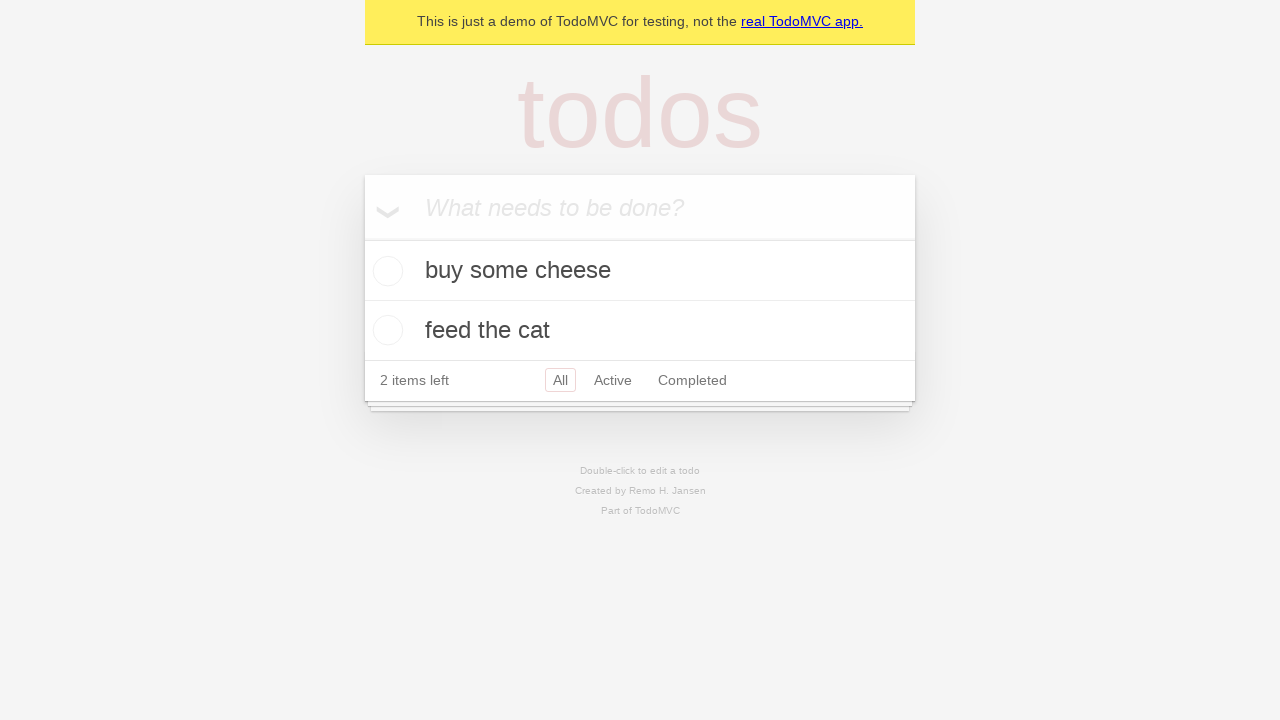

Filled todo input with 'book a doctors appointment' on internal:attr=[placeholder="What needs to be done?"i]
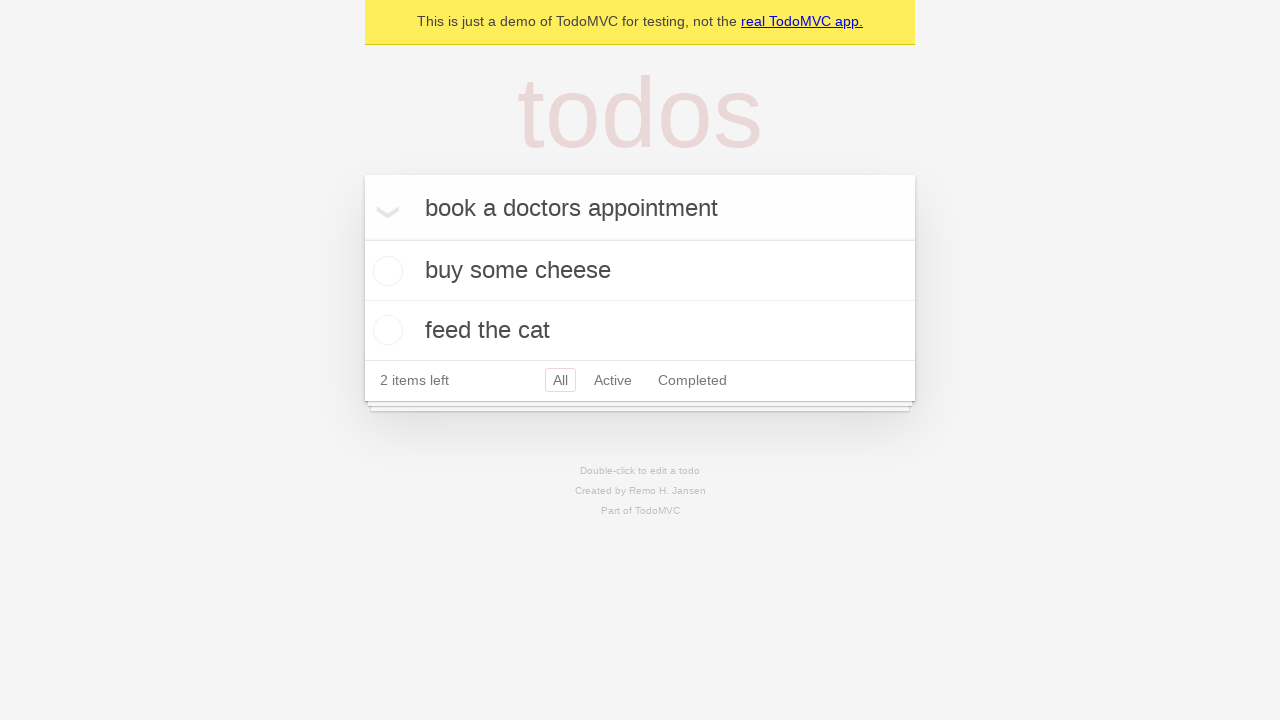

Pressed Enter to create third todo on internal:attr=[placeholder="What needs to be done?"i]
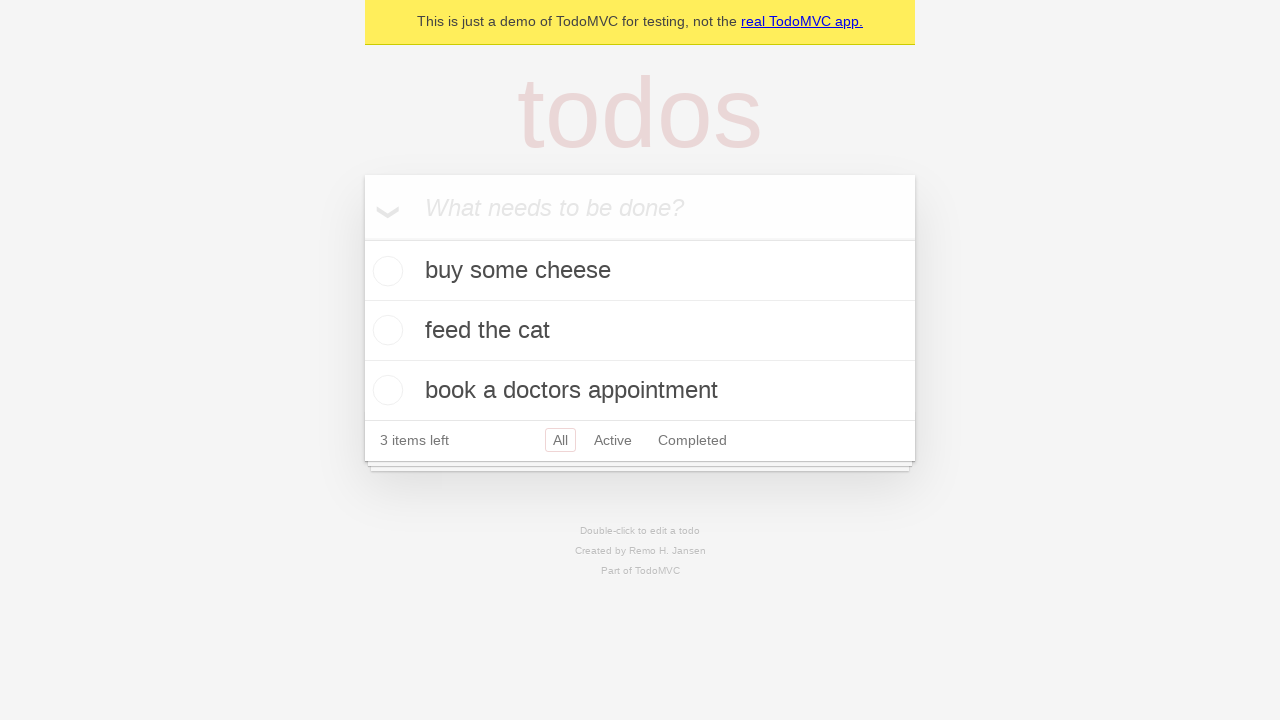

Checked the toggle all checkbox to mark all todos as complete at (362, 238) on internal:label="Mark all as complete"i
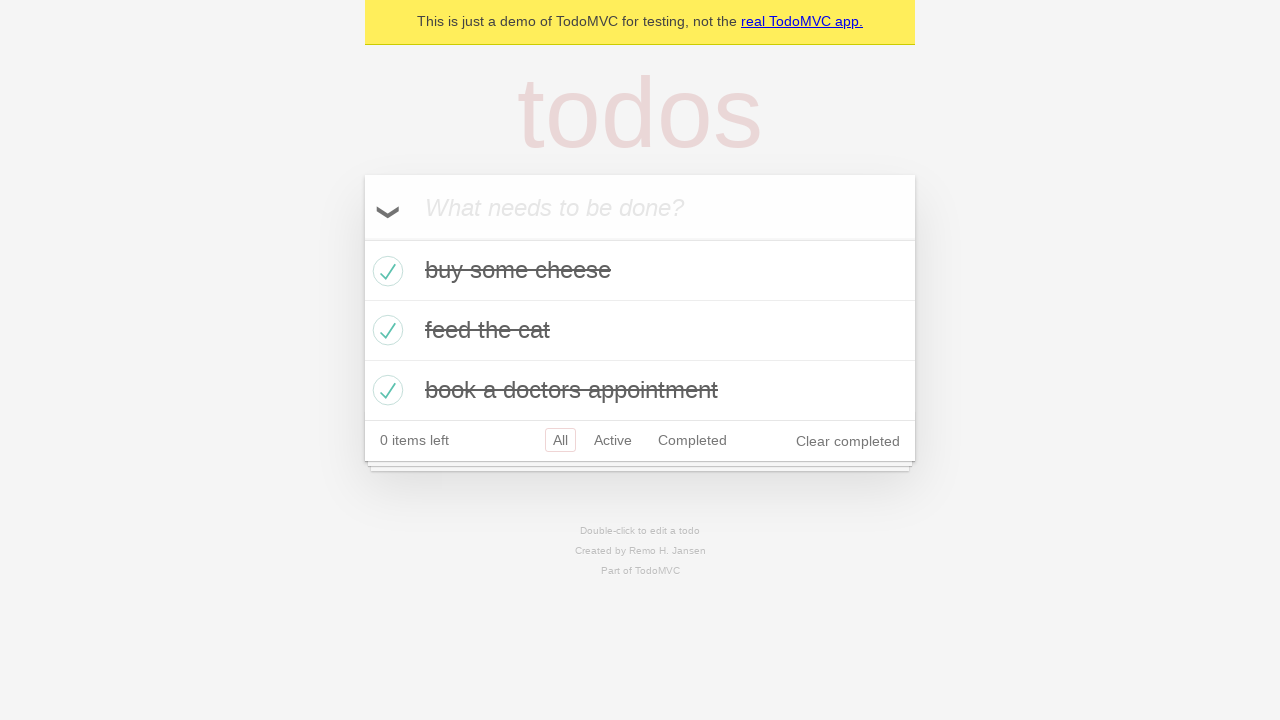

Unchecked the toggle all checkbox to clear completed state of all todos at (362, 238) on internal:label="Mark all as complete"i
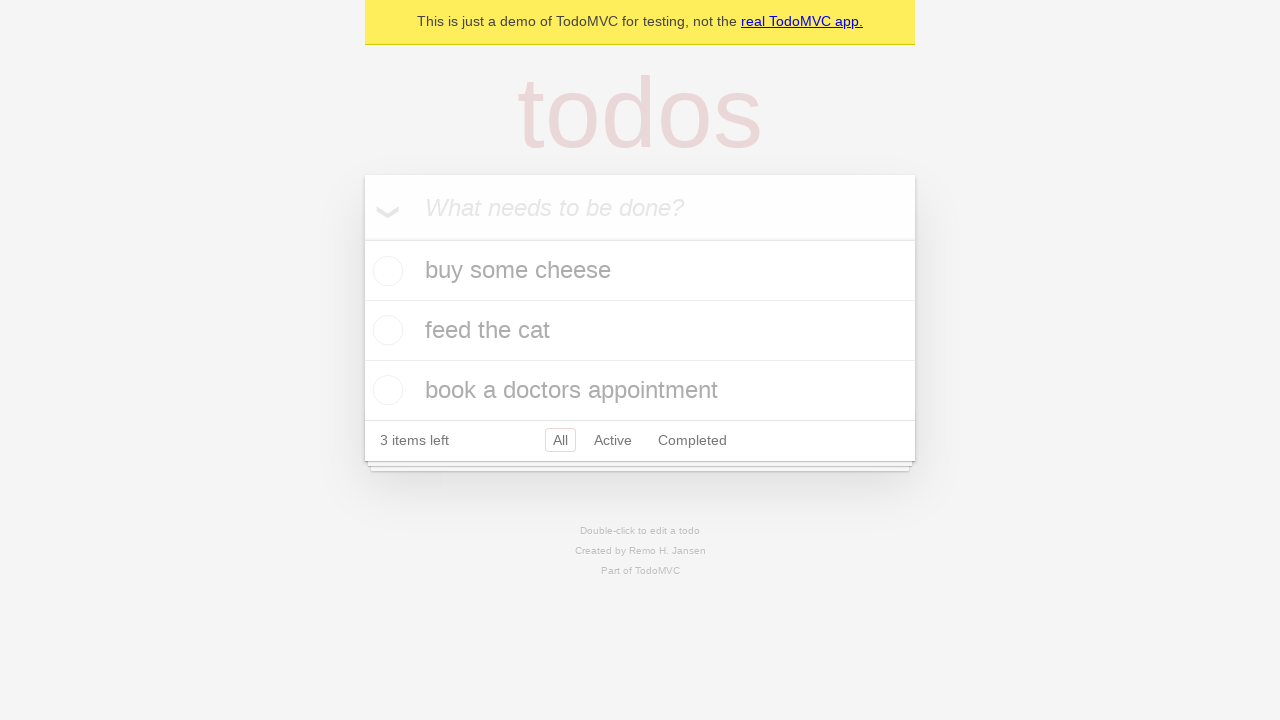

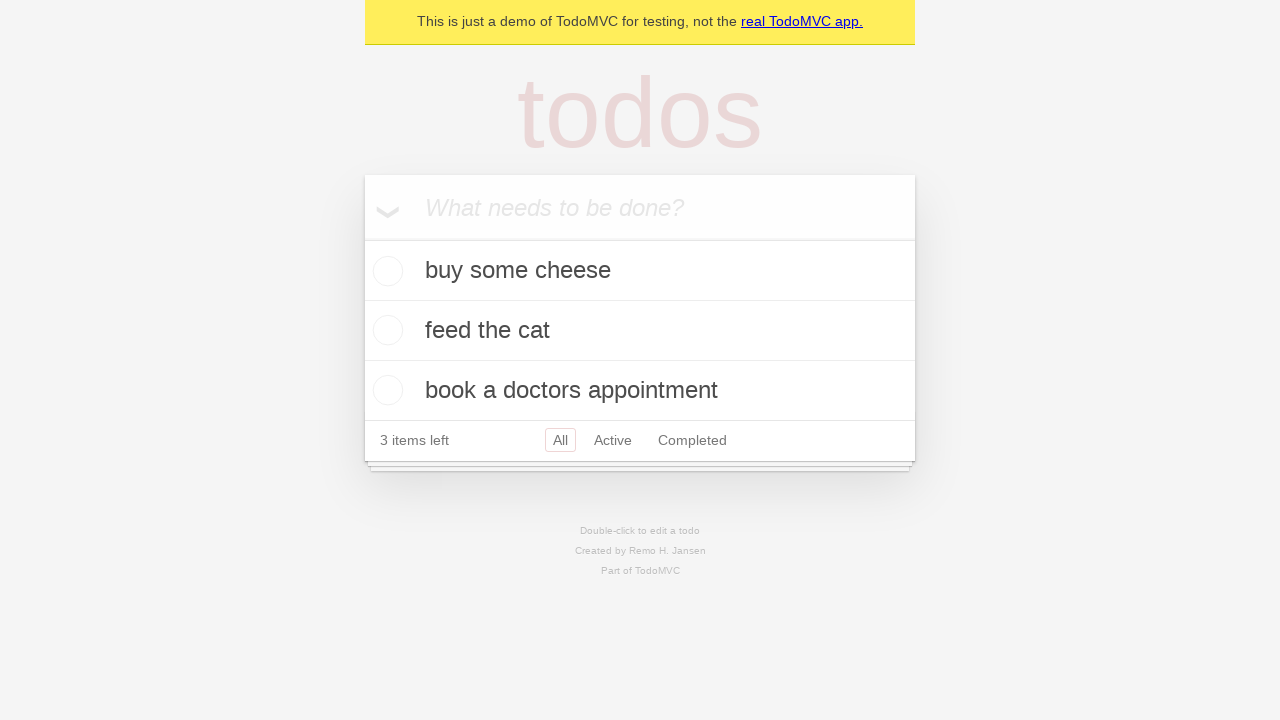